Verifies that the search block and search icon are visible on the restaurant menu page, checks the placeholder text, and confirms clicking the icon focuses the search input.

Starting URL: https://expz.menu/7a1e0cf8-96e0-4fdf-93df-49db5ad755d0/menu?menuId=1408

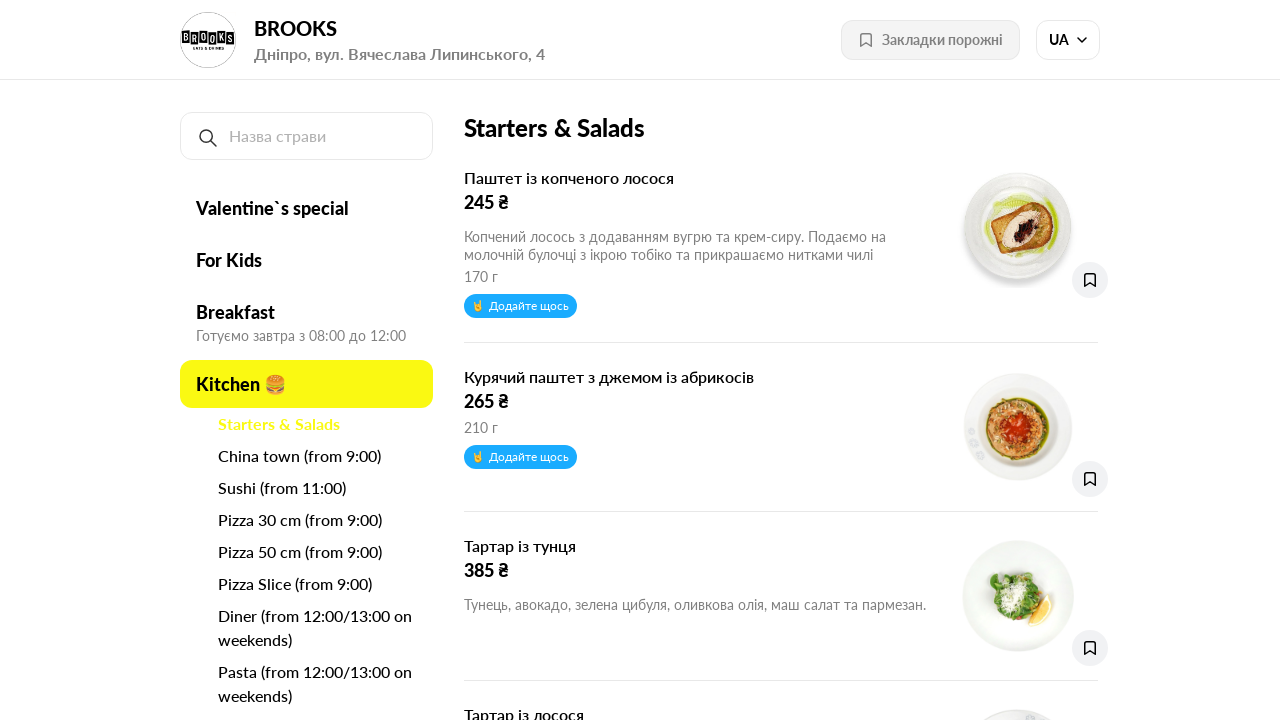

Located search block element by ID 'search-element'
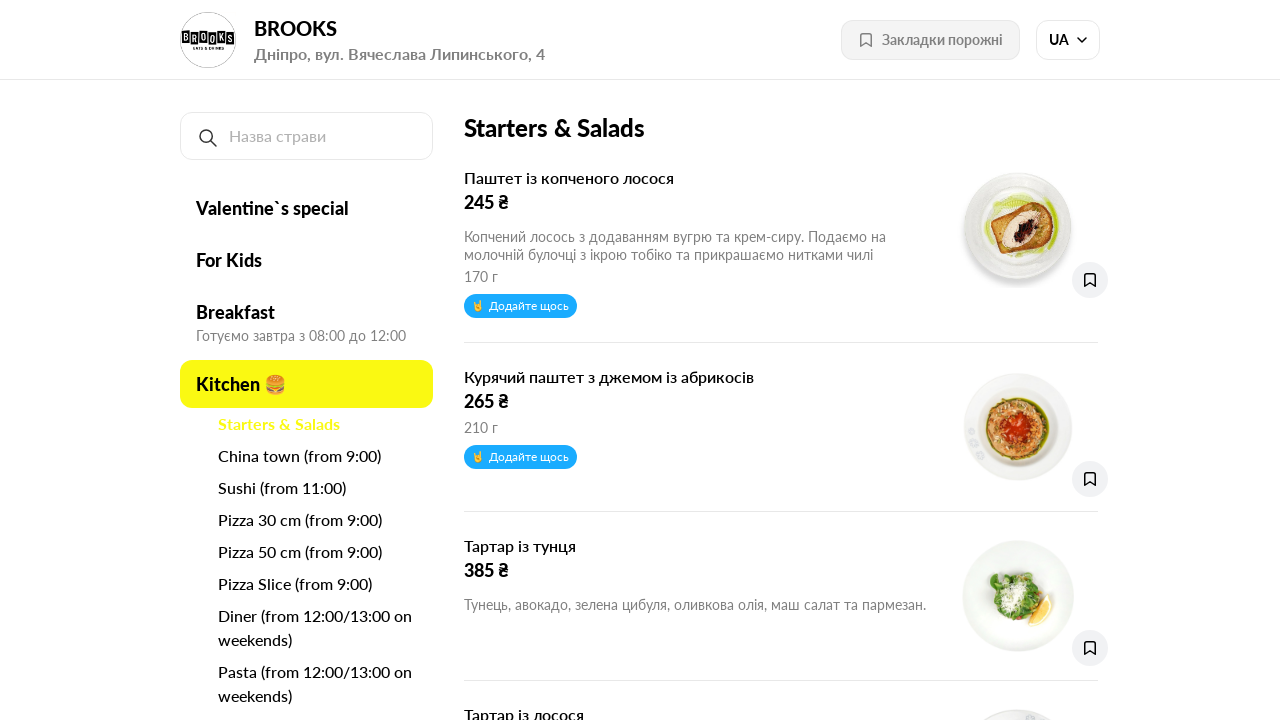

Located search icon image element within label
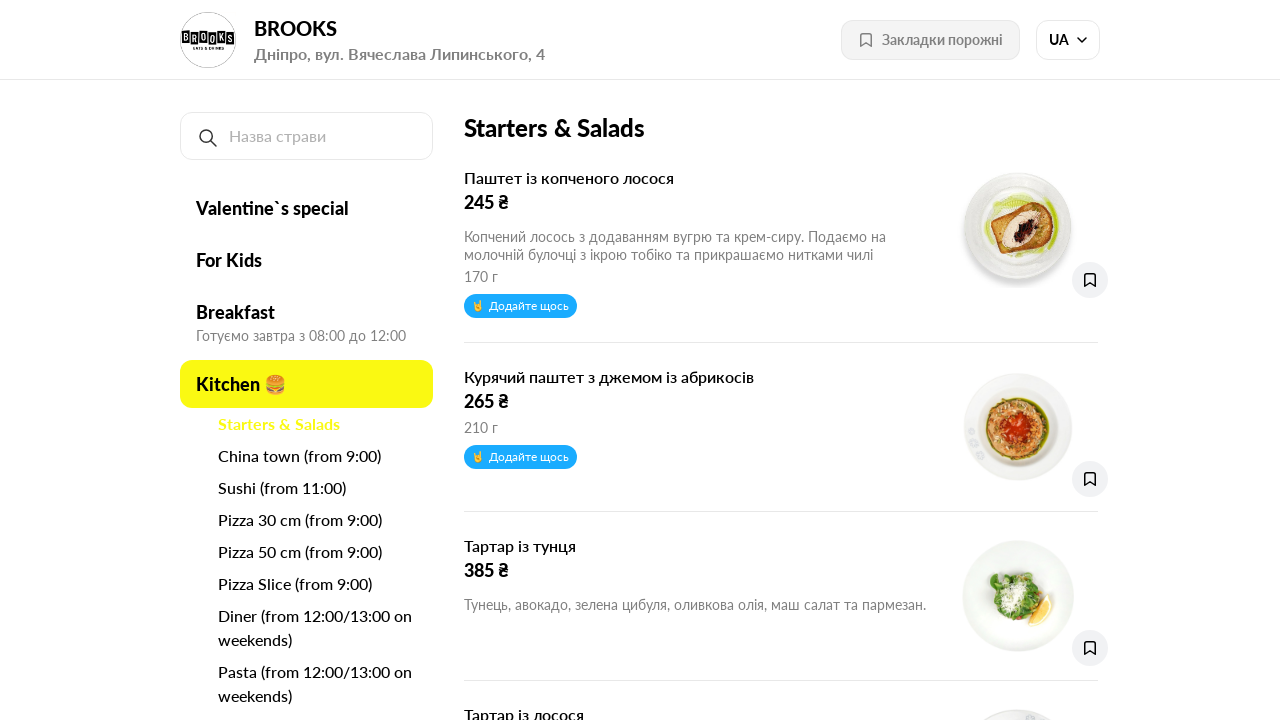

Search block became visible
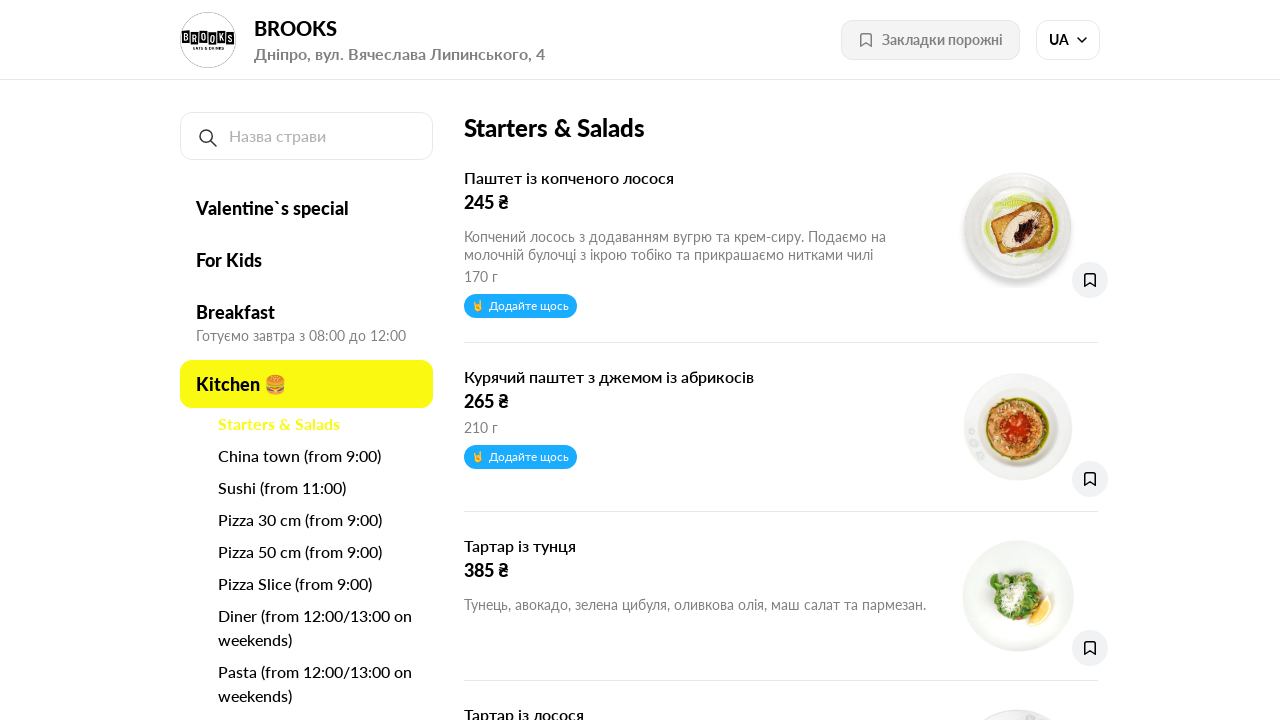

Search icon became visible
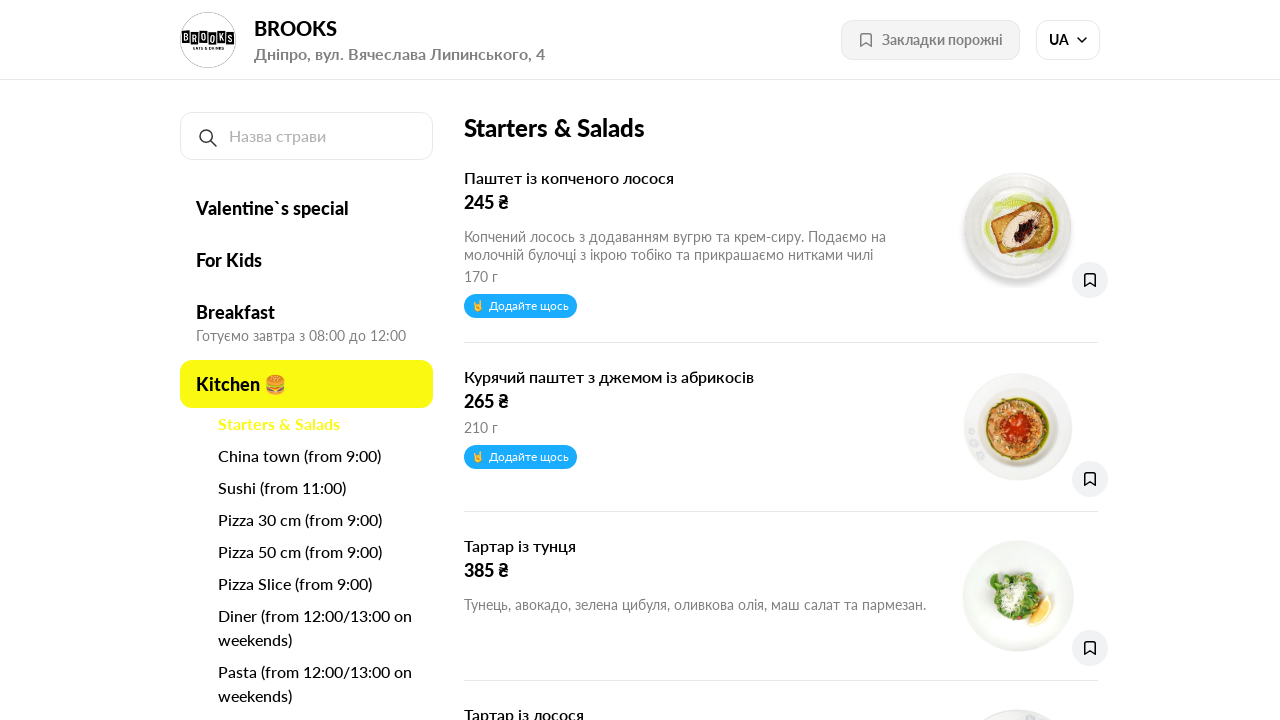

Retrieved placeholder attribute from search block
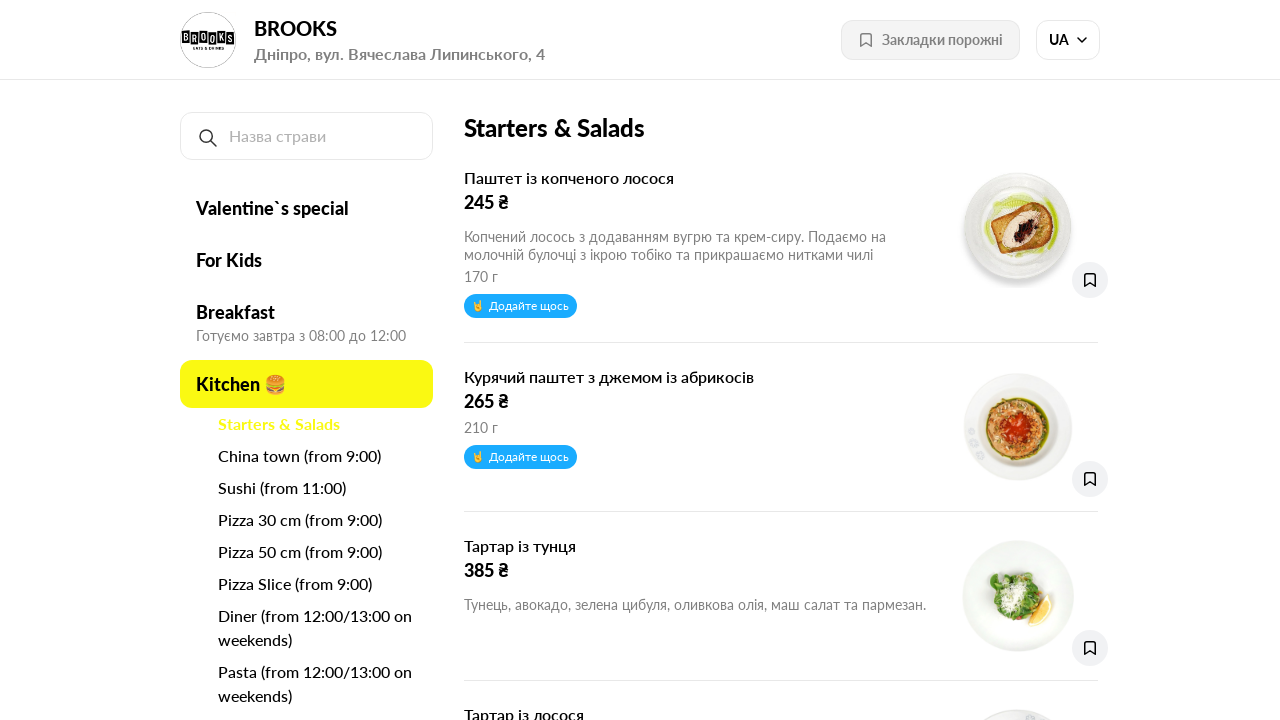

Verified placeholder text matches 'Назва страви'
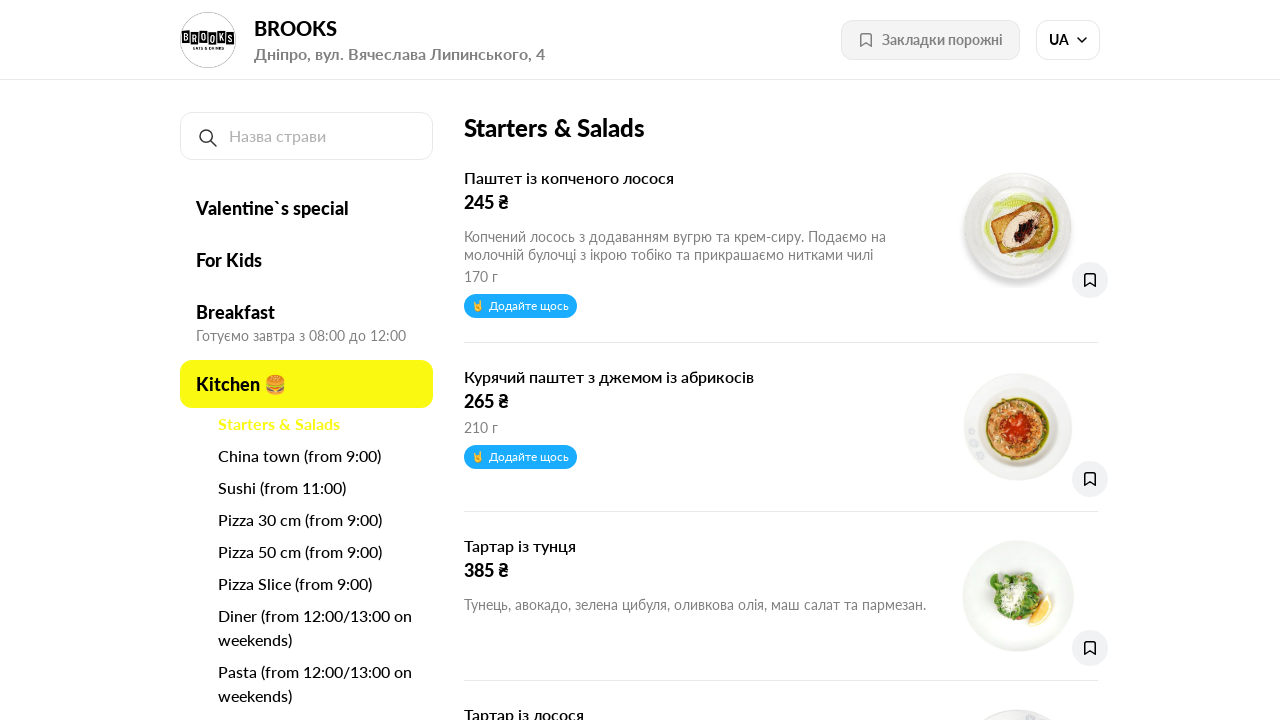

Clicked search icon to focus search input at (208, 138) on label >> internal:role=img
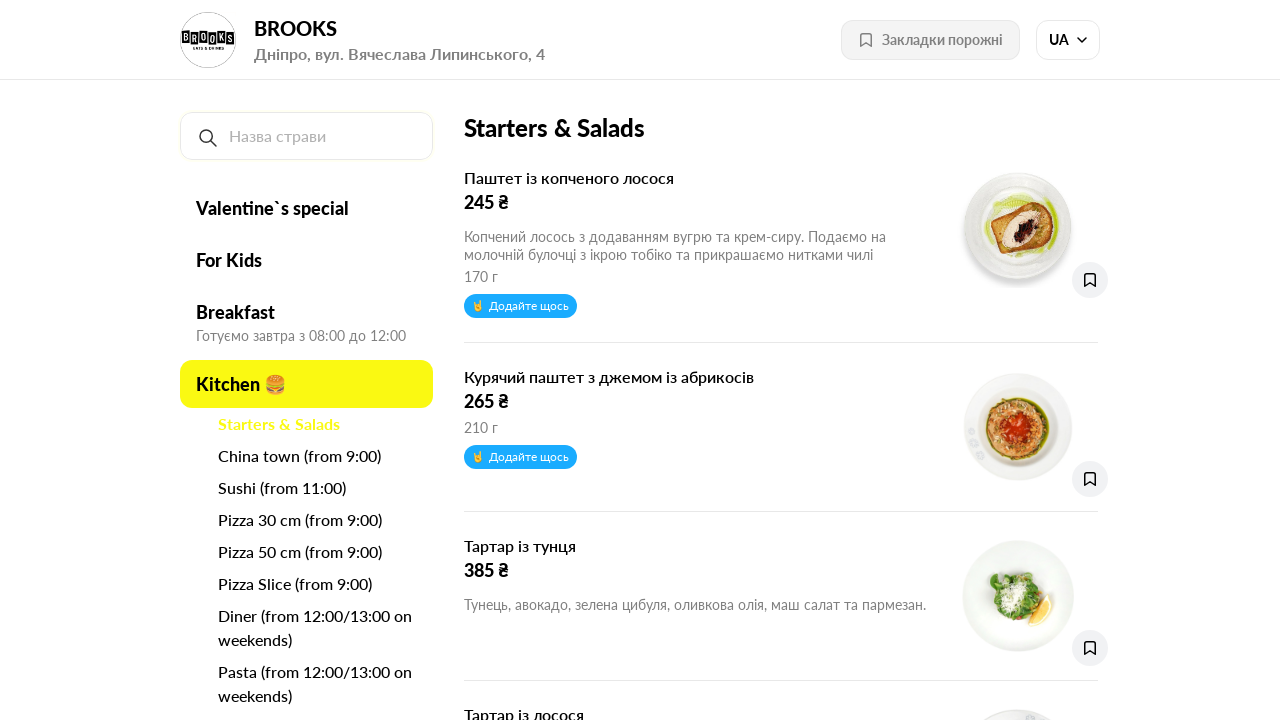

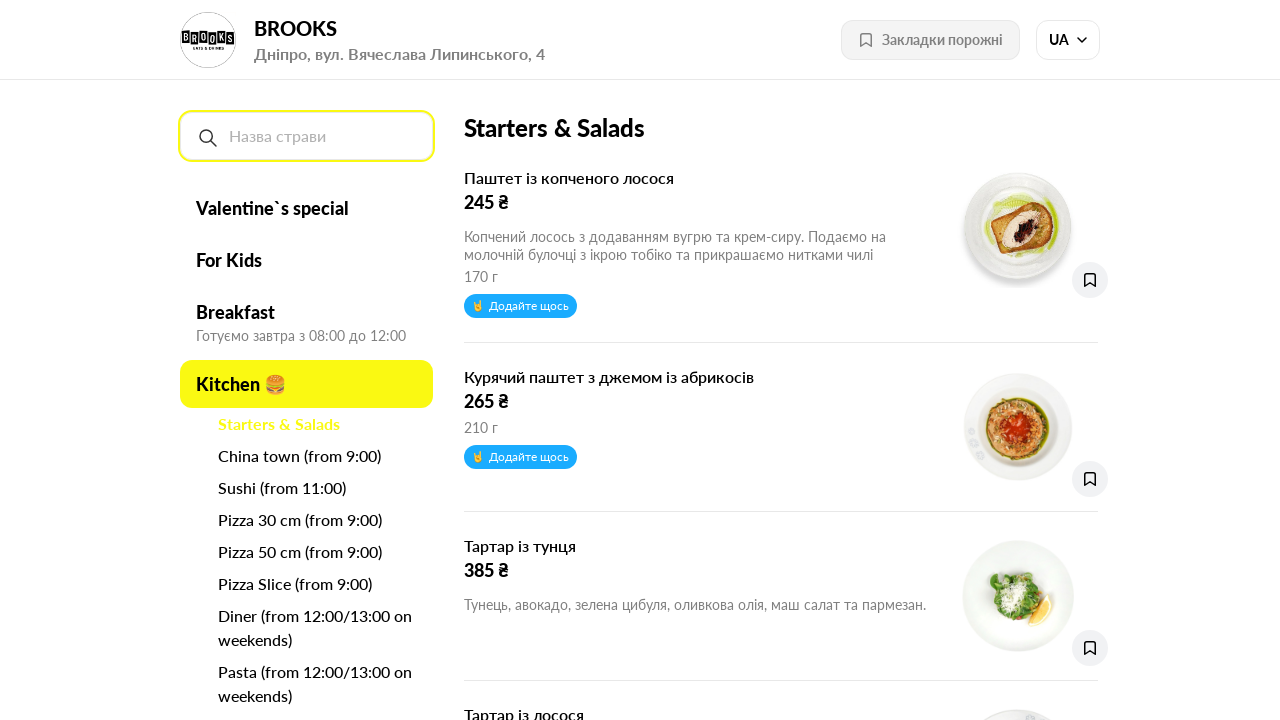